Tests multi-window handling by clicking a button that opens a new window/tab and verifying the new page opens successfully

Starting URL: https://letcode.in/window

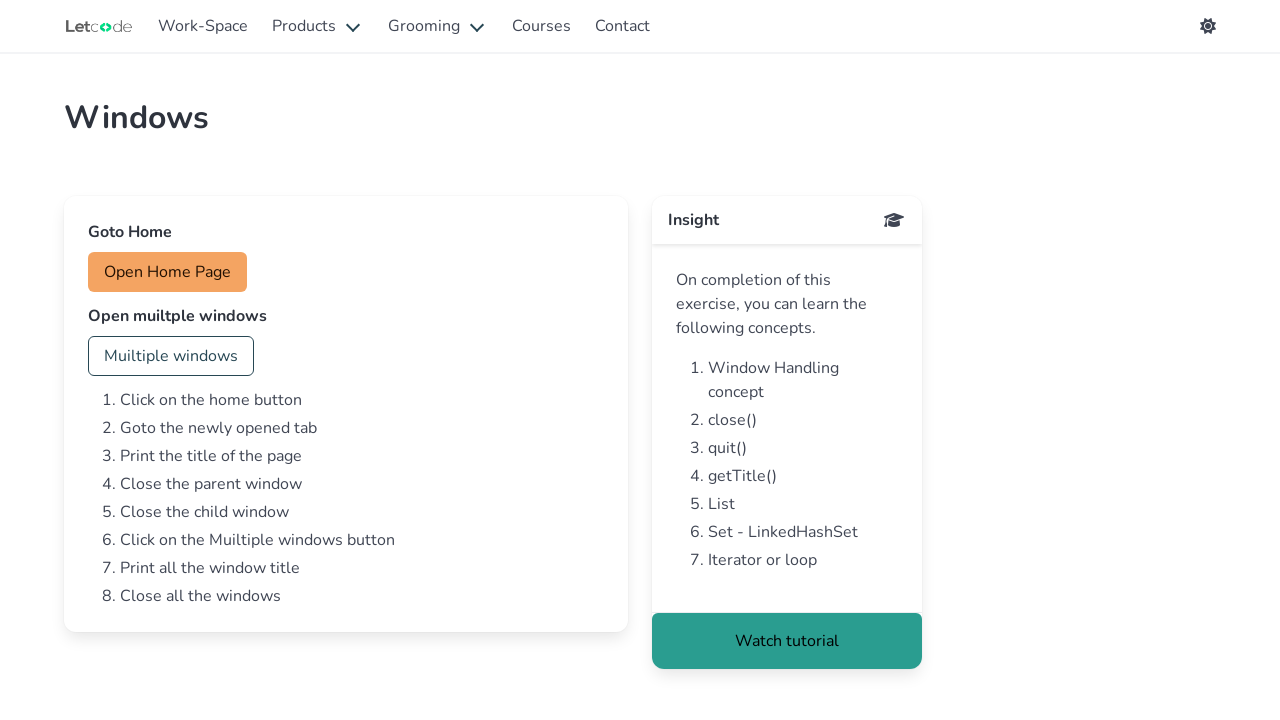

Clicked home button to open new window/tab at (168, 272) on #home
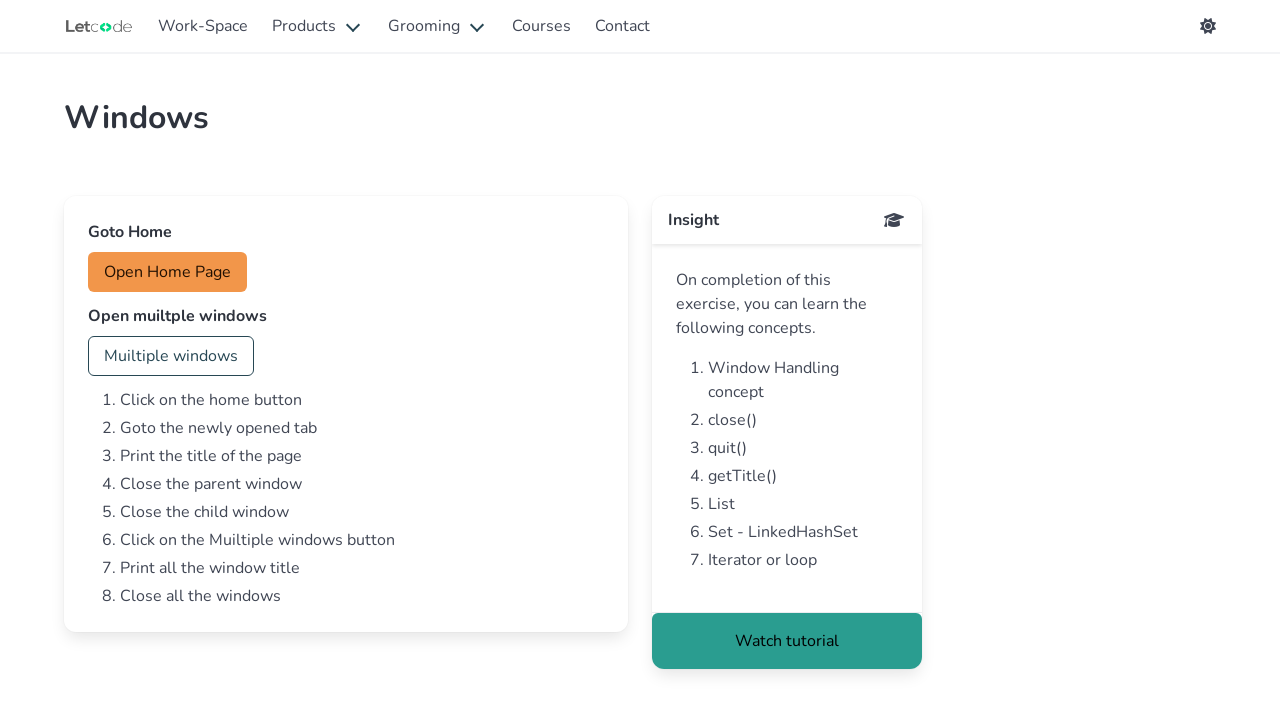

Captured new page object from context
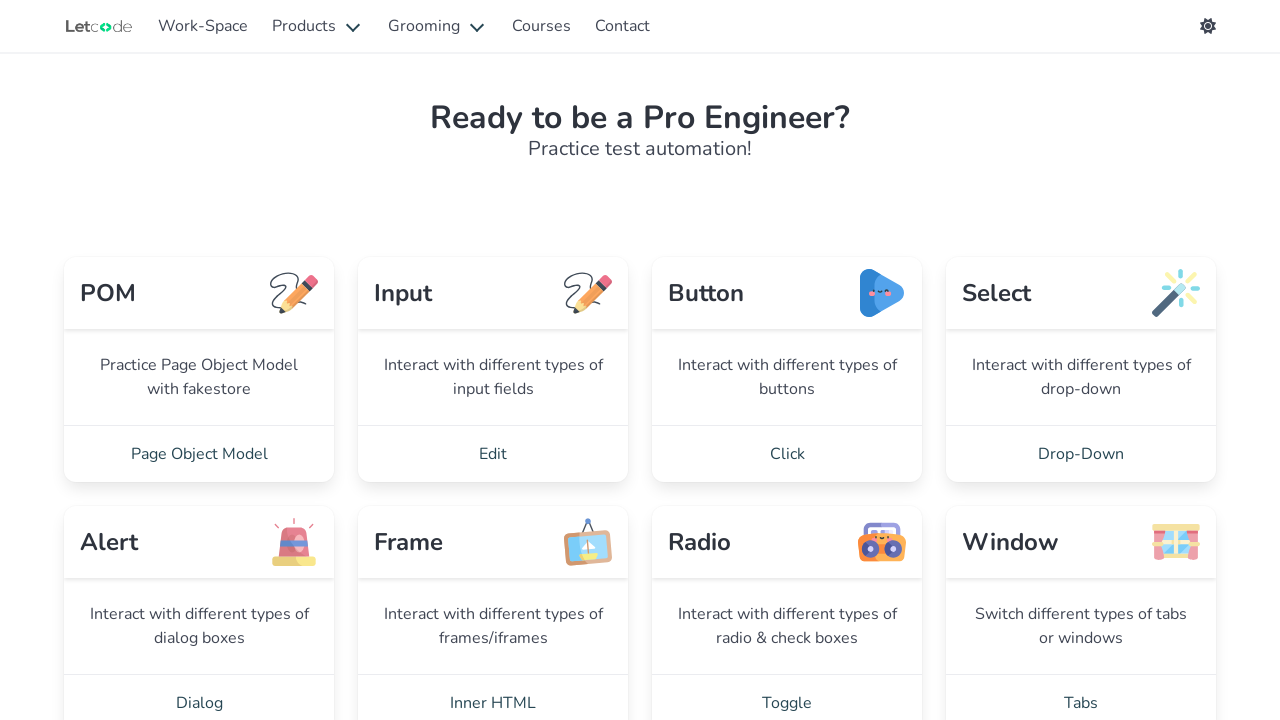

New page loaded successfully
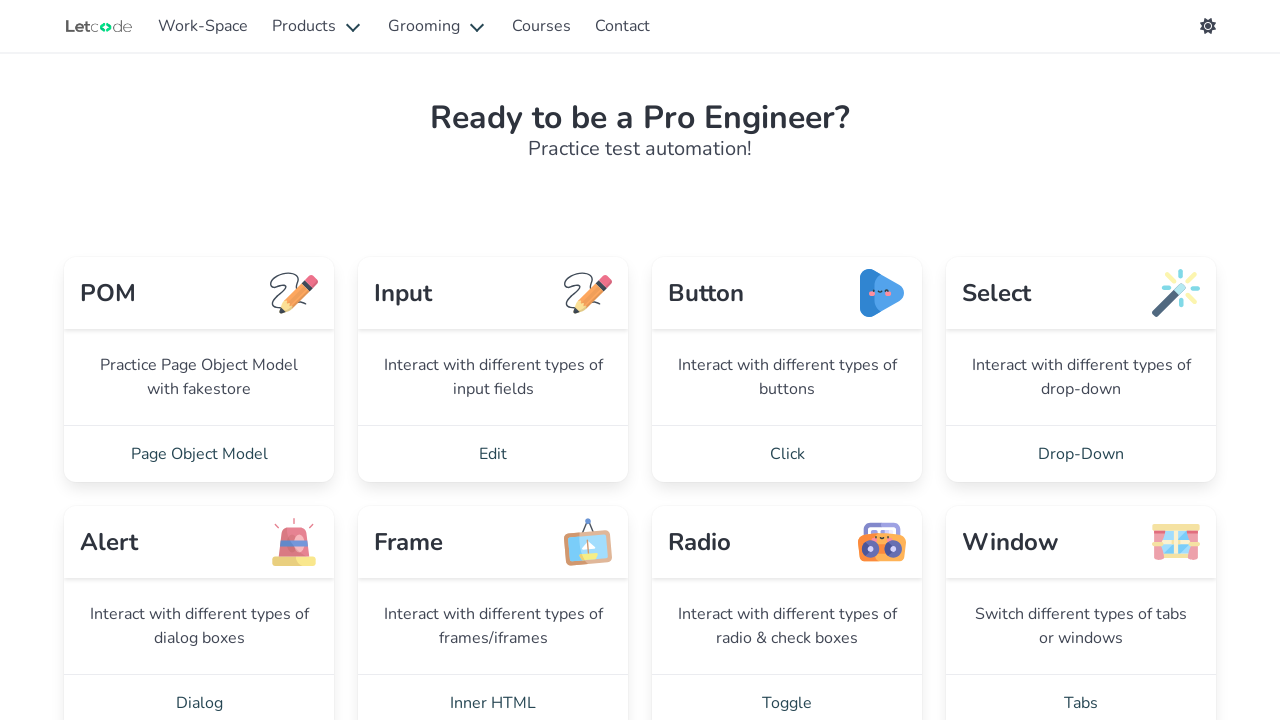

Retrieved new page title: Workspace | LetCode with Koushik
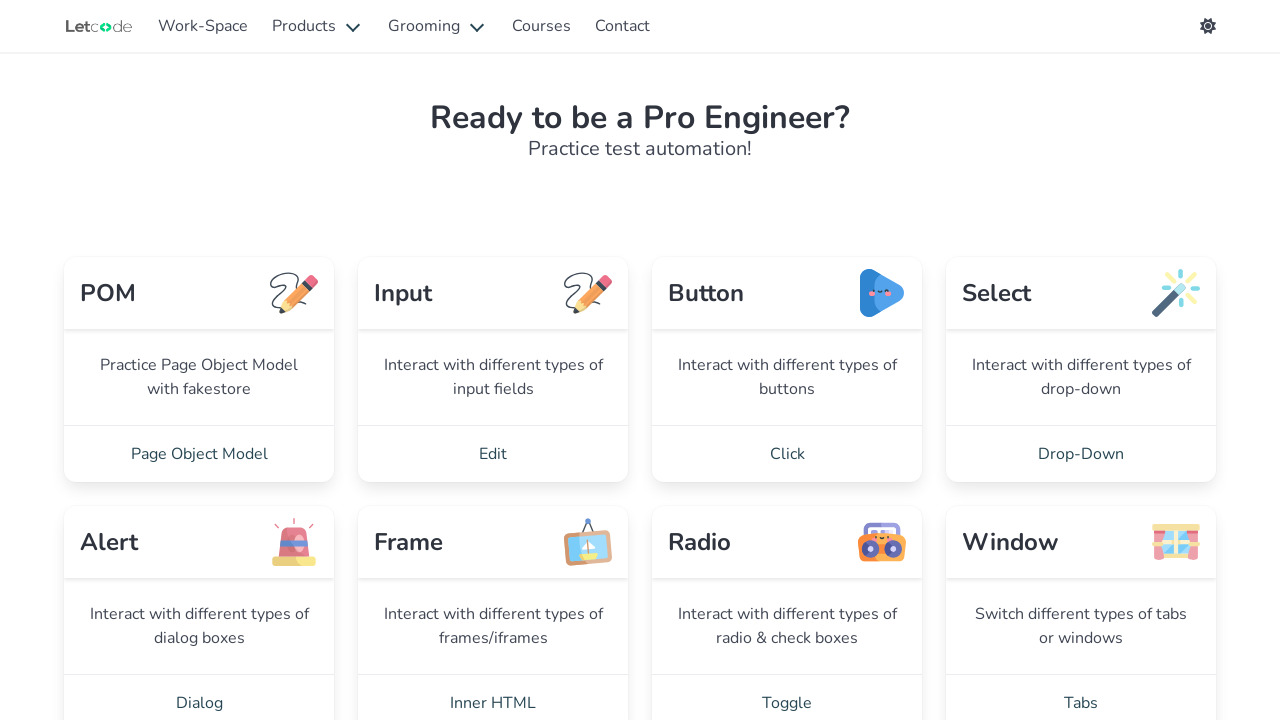

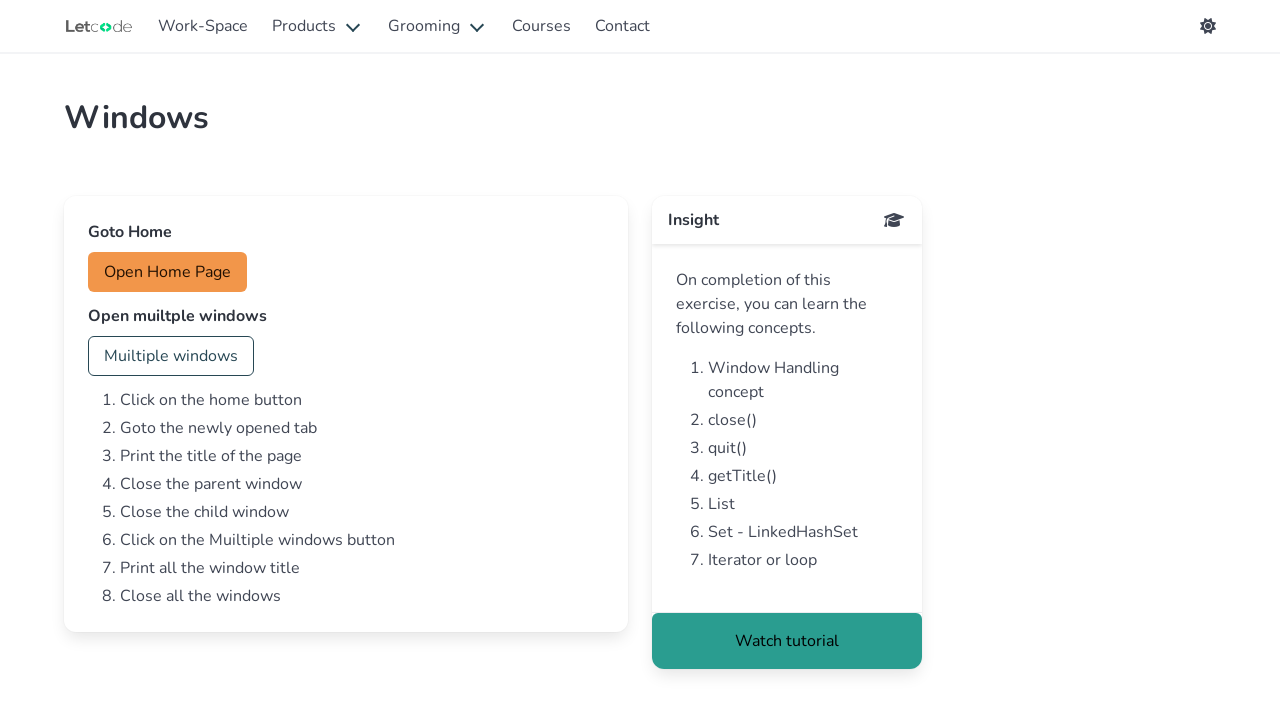